Tests filling text input, password, and textarea fields with values, verifying the values are set, then clearing all fields

Starting URL: https://www.selenium.dev/selenium/web/web-form.html

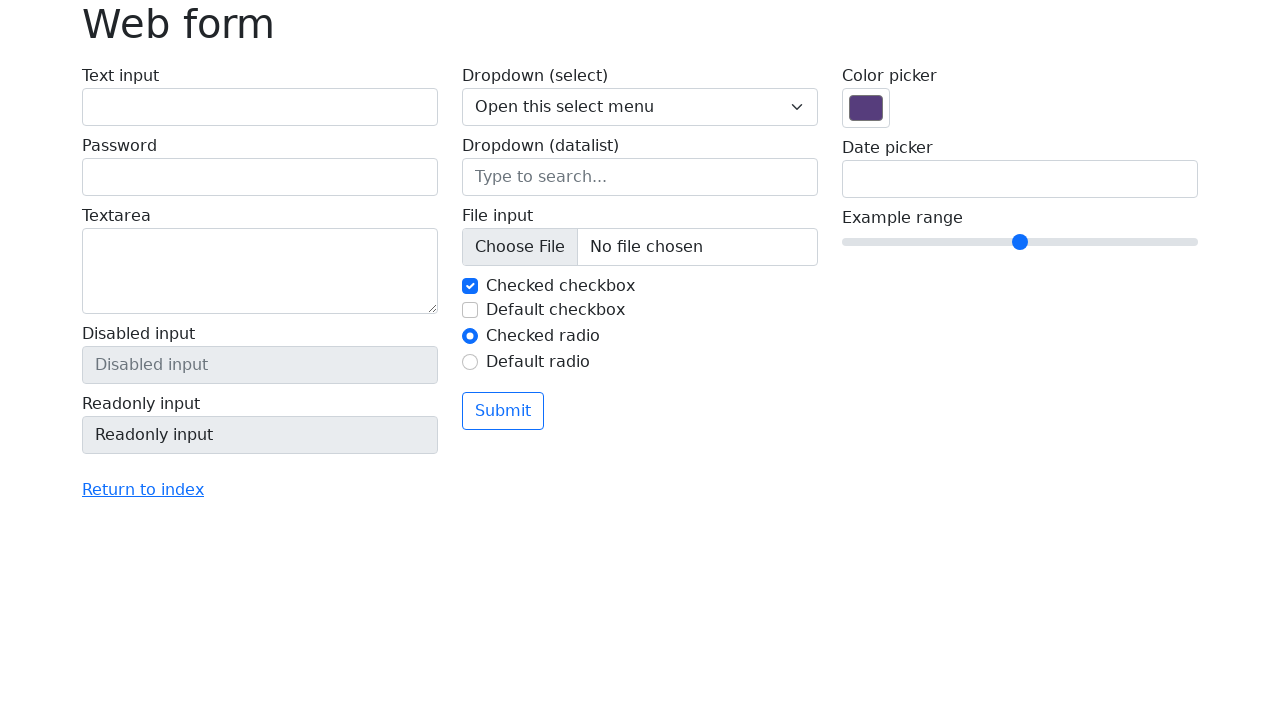

Filled text input field with 'Ignas Pangonis' on input[name='my-text']
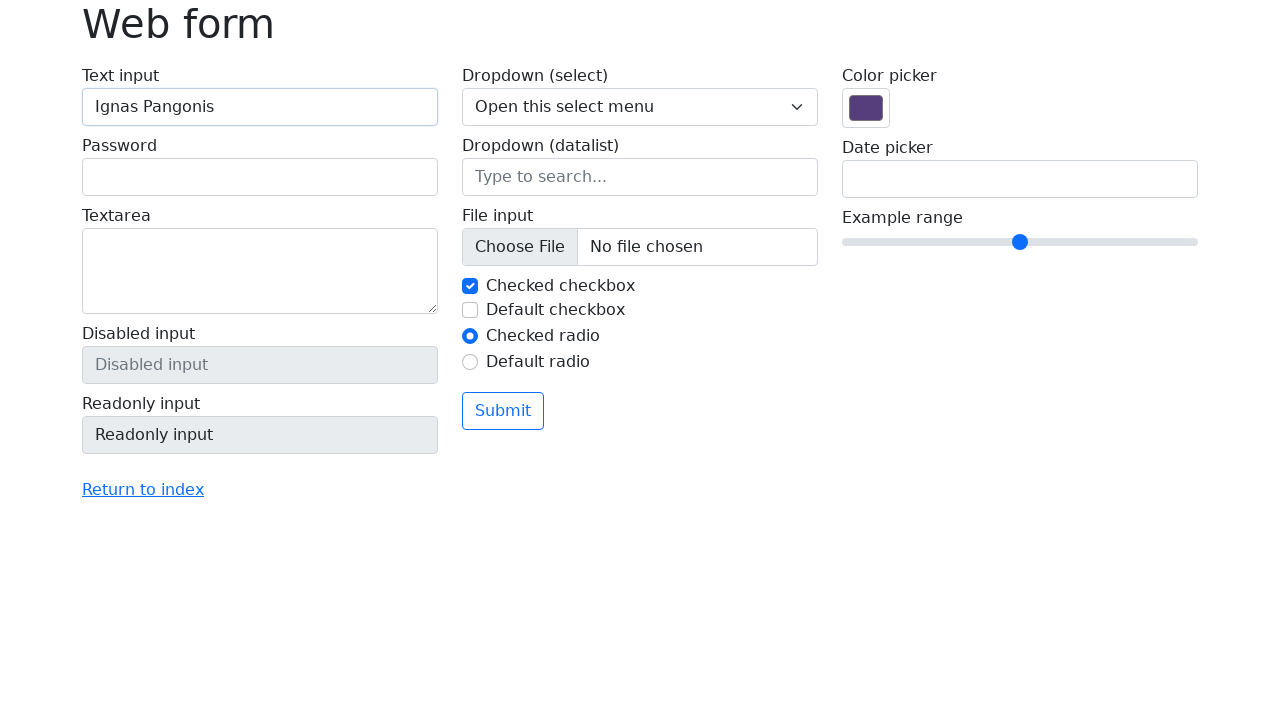

Filled password field with 'asdf1234' on input[name='my-password']
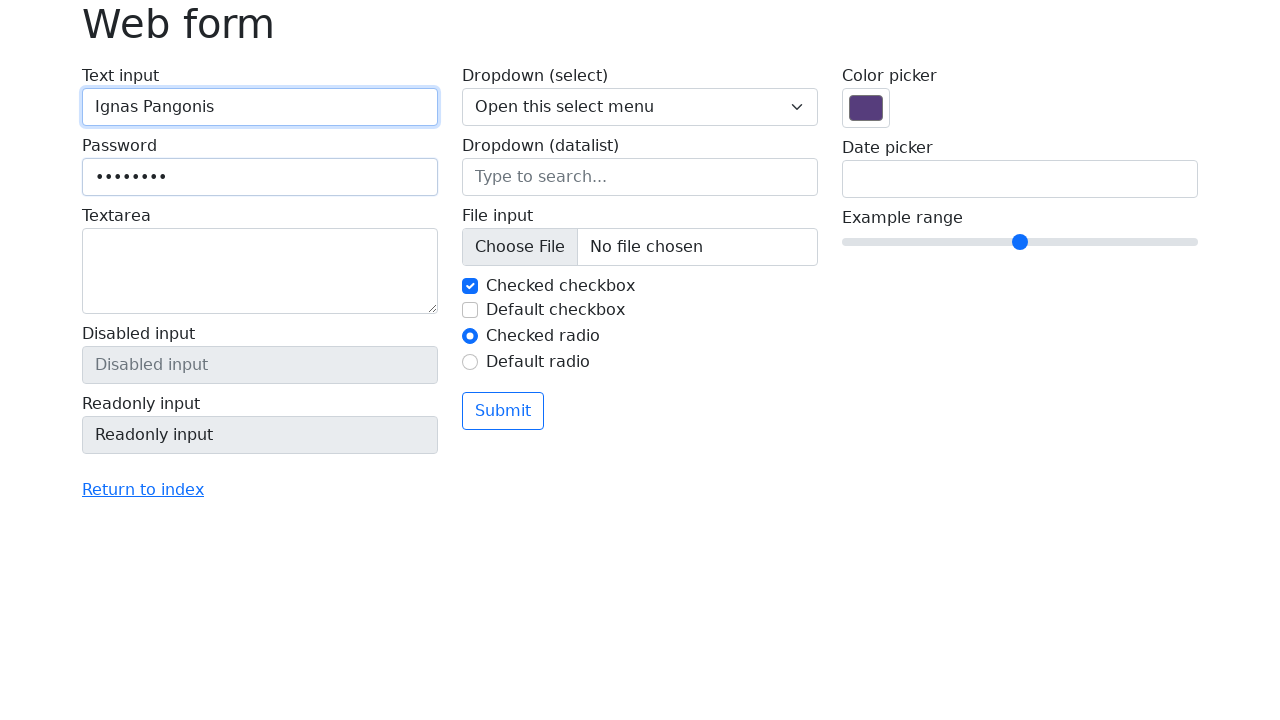

Filled textarea with 'This is a test message' on textarea[name='my-textarea']
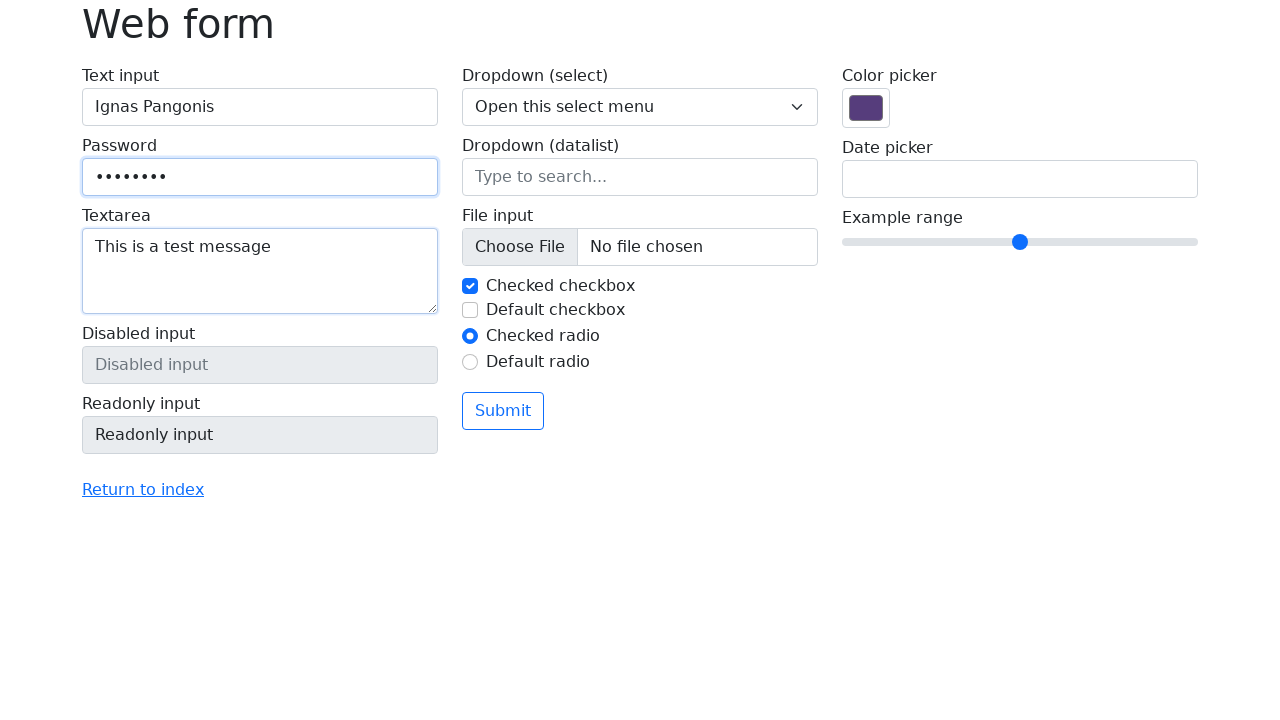

Verified text input field contains 'Ignas Pangonis'
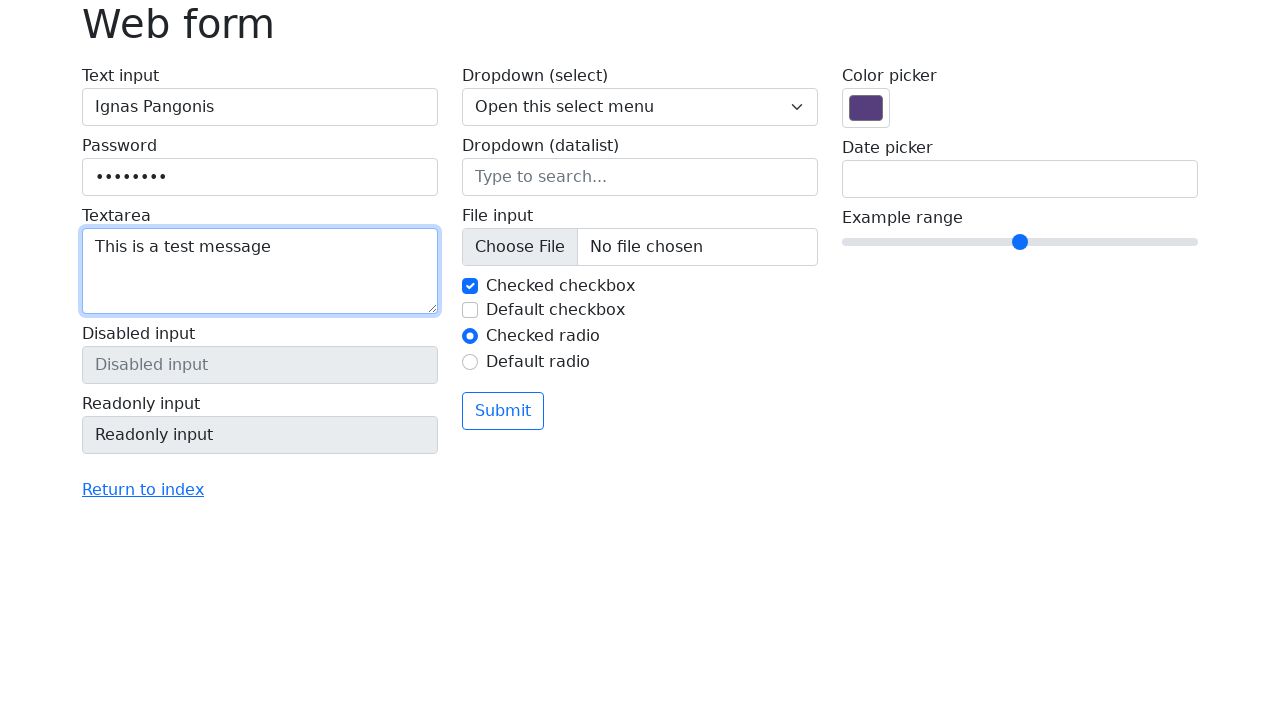

Verified password field contains 'asdf1234'
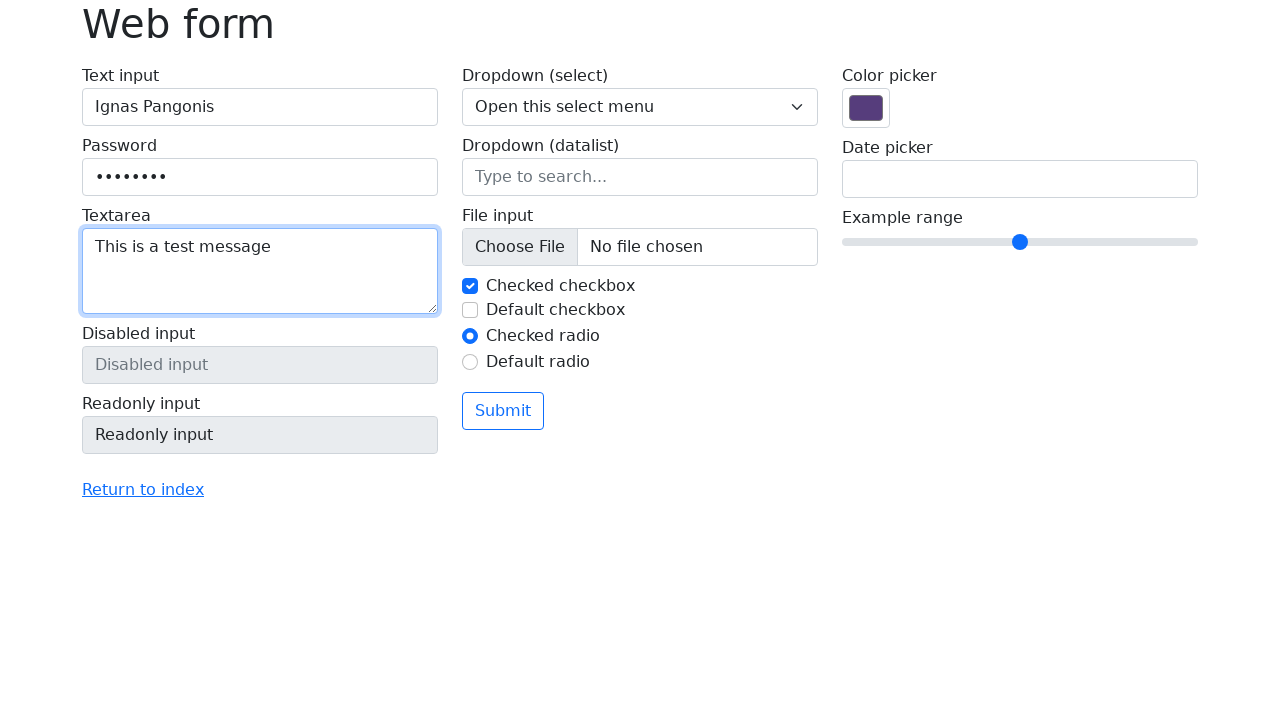

Verified textarea contains 'This is a test message'
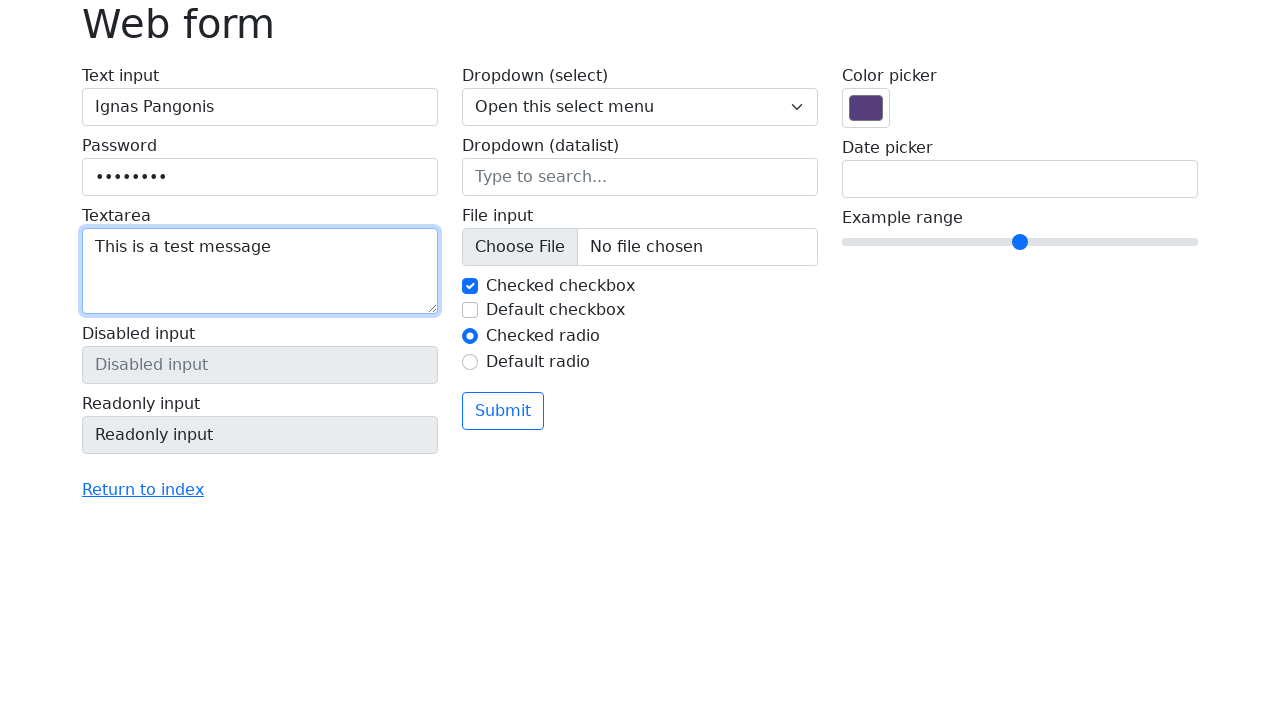

Cleared text input field on input[name='my-text']
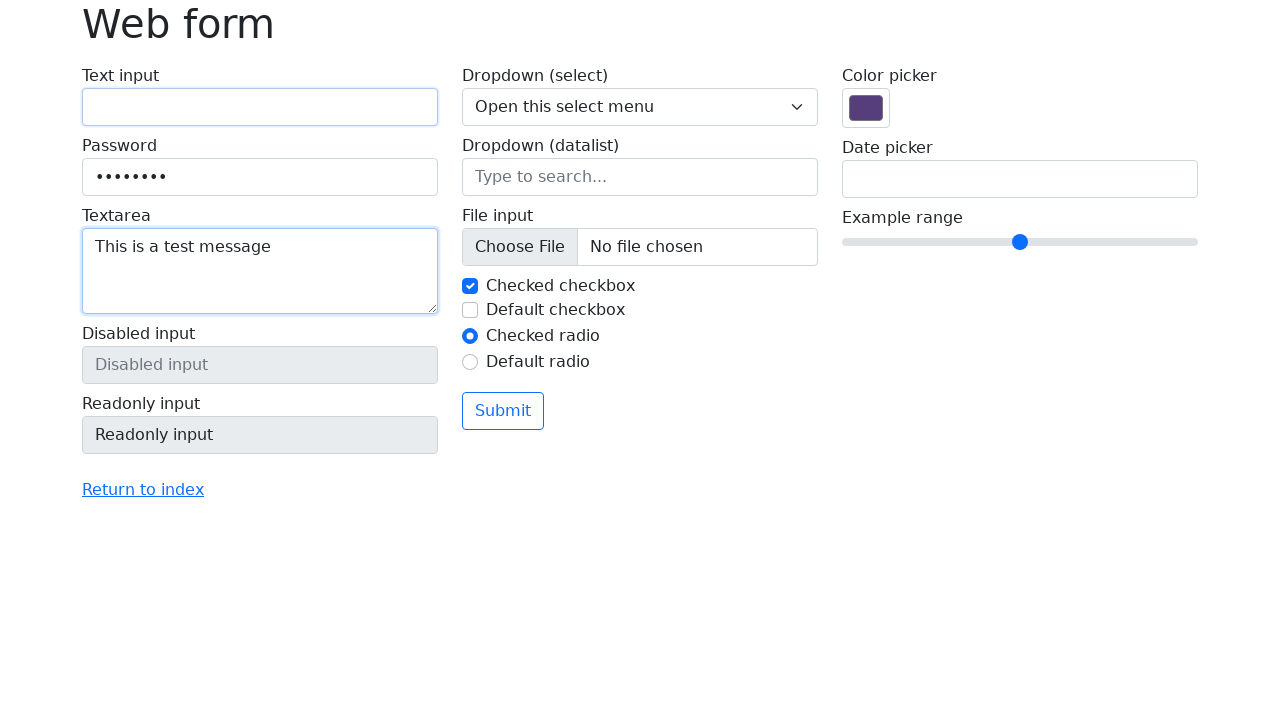

Cleared password field on input[name='my-password']
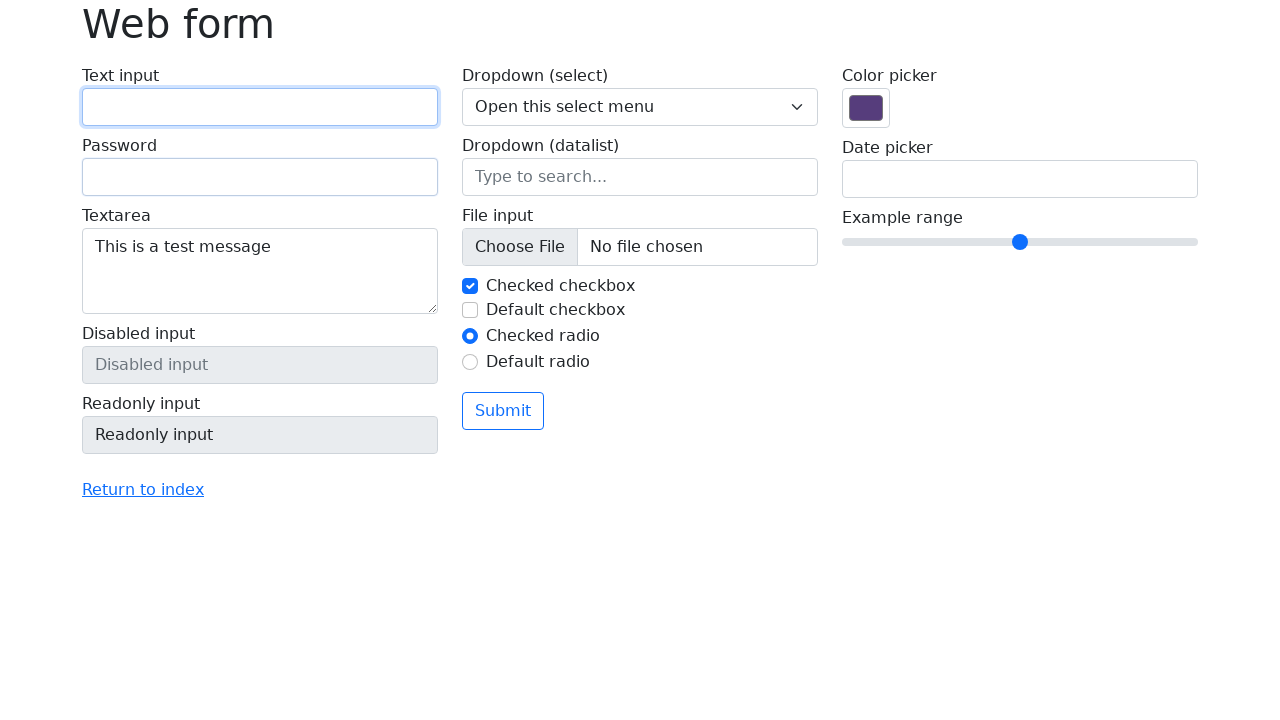

Cleared textarea field on textarea[name='my-textarea']
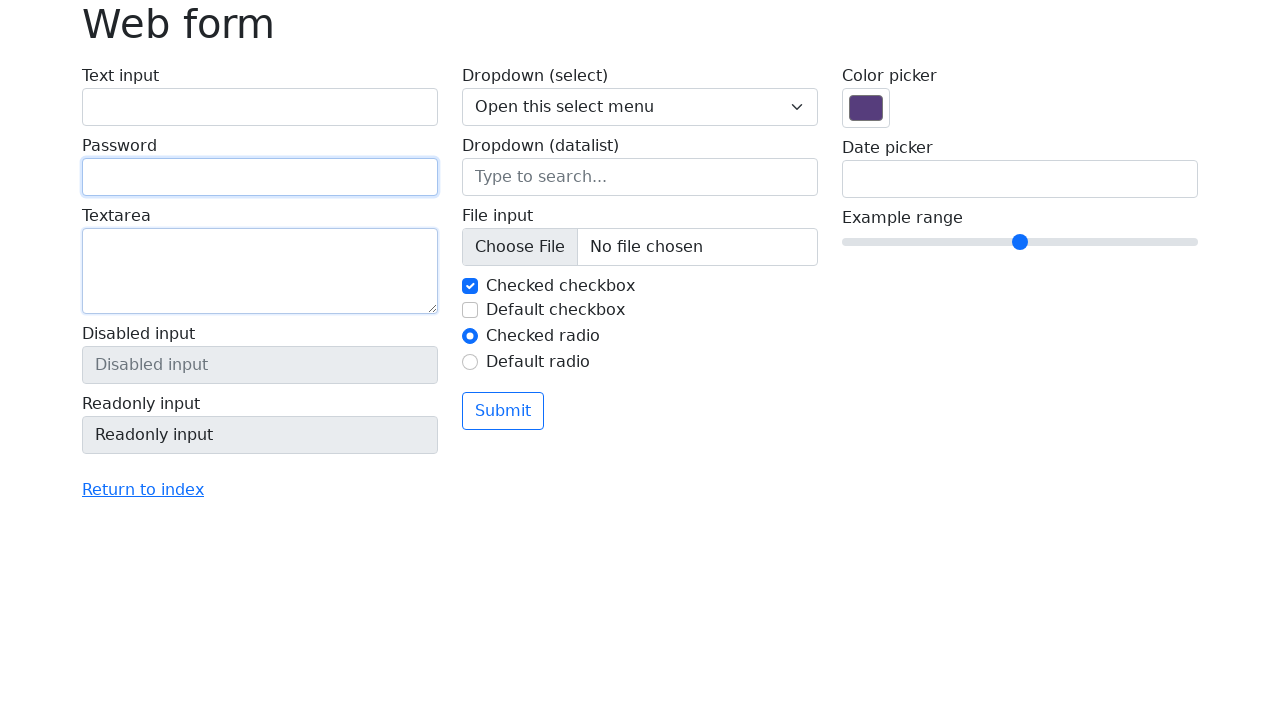

Verified text input field is empty
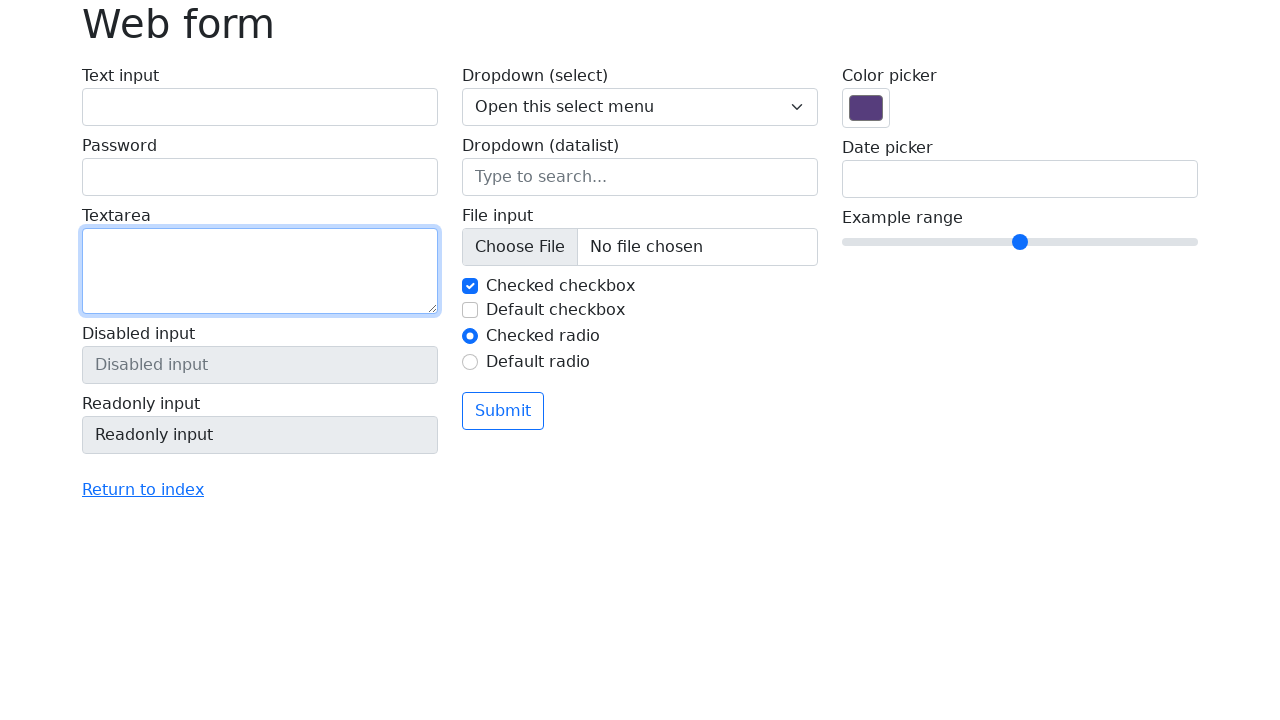

Verified password field is empty
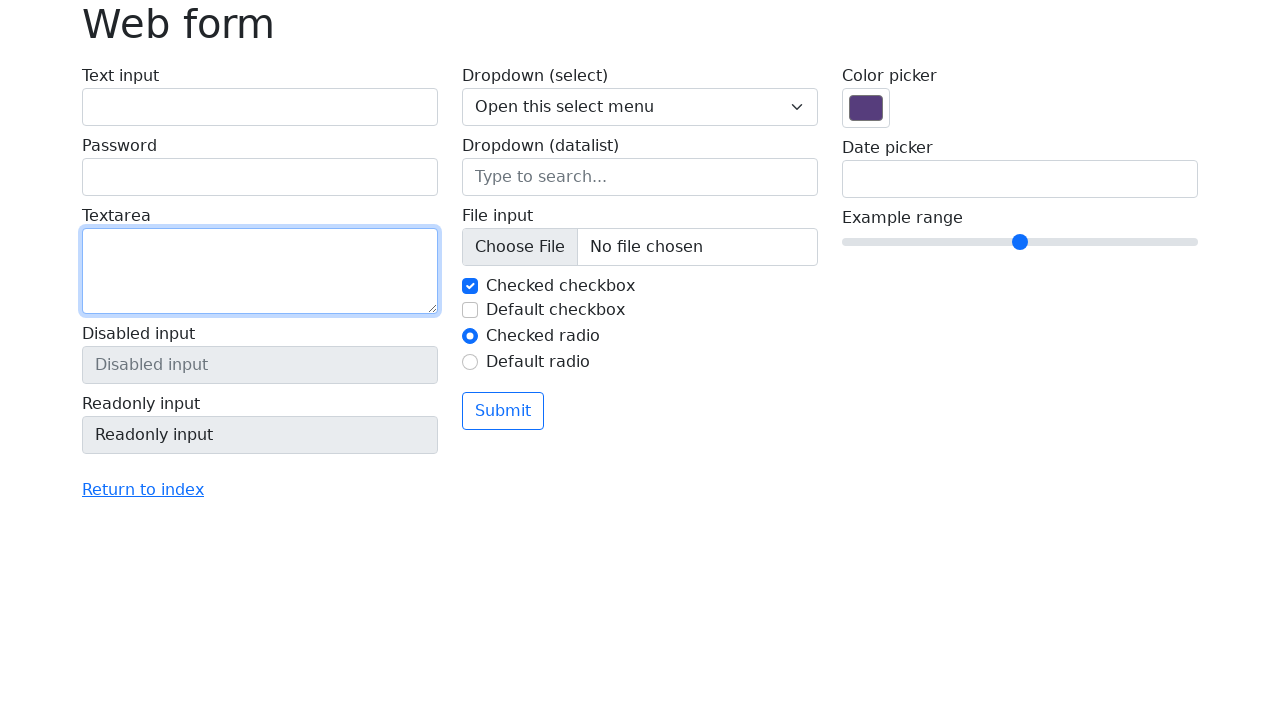

Verified textarea field is empty
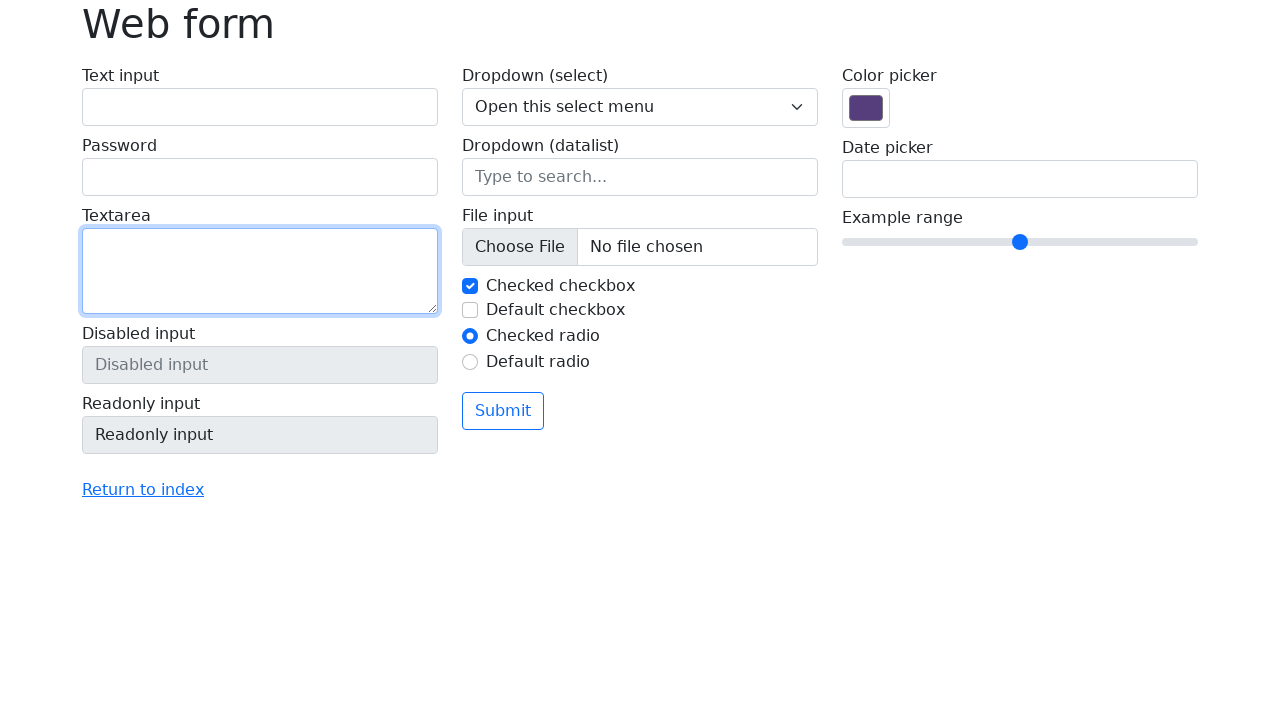

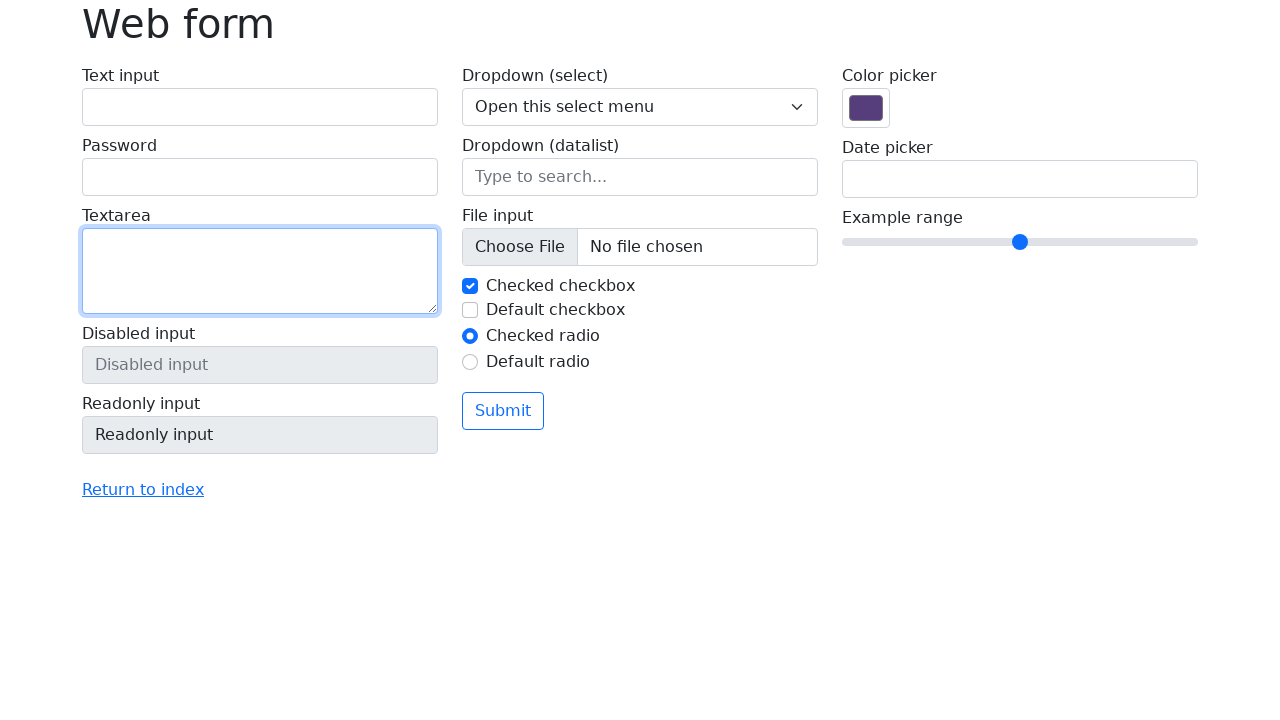